Tests the zip code input field on the ShareLane registration page by entering a 5-digit zip code.

Starting URL: https://sharelane.com/cgi-bin/register.py

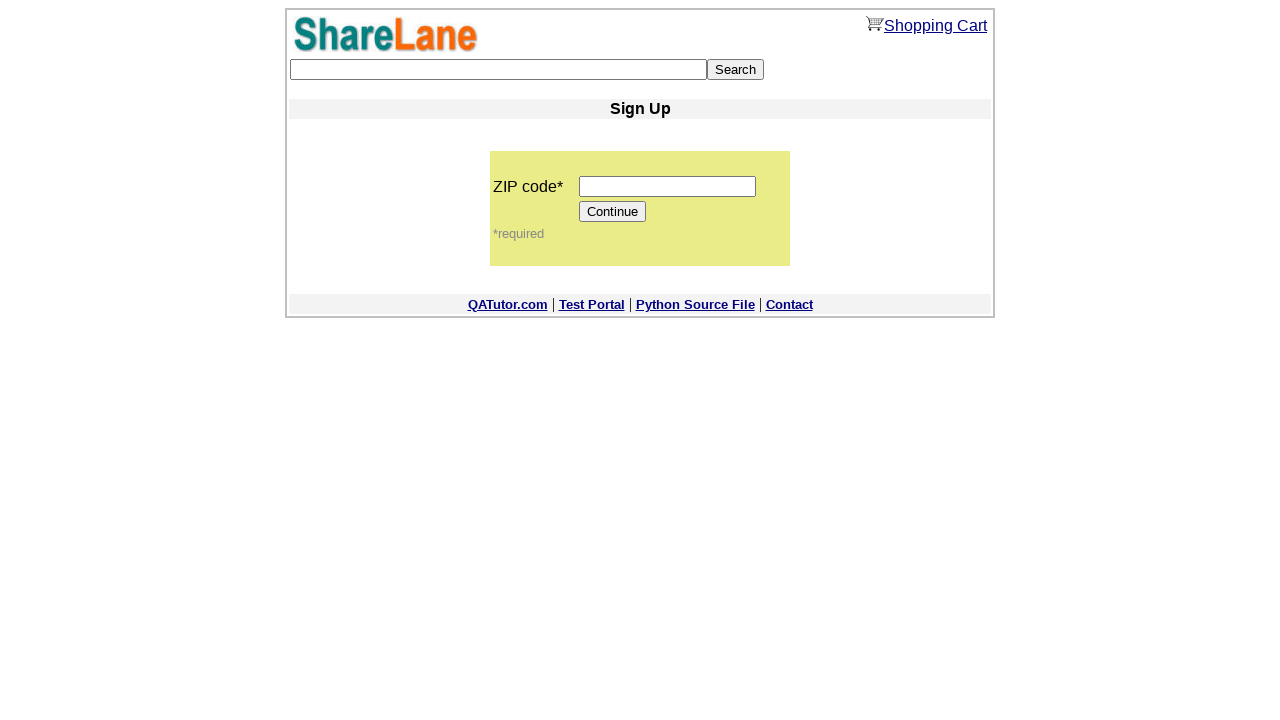

Navigated to ShareLane registration page
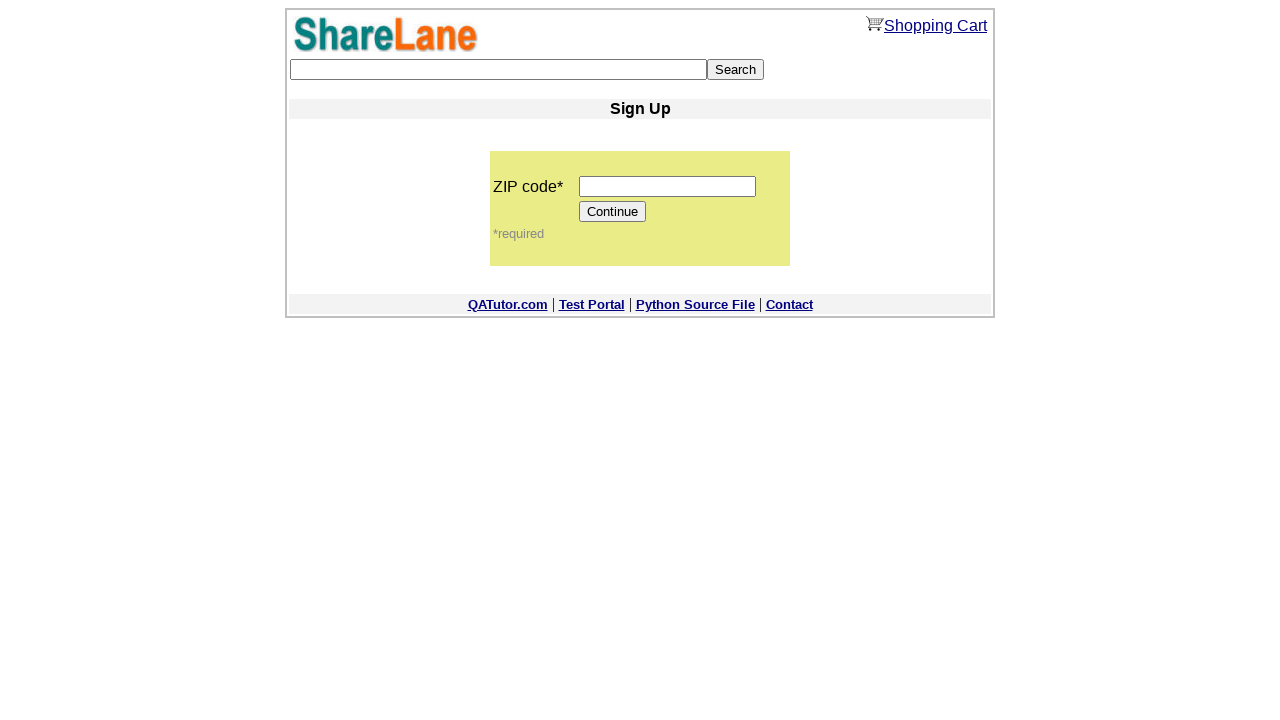

Filled zip code field with 5-digit value '11111' on input[name='zip_code']
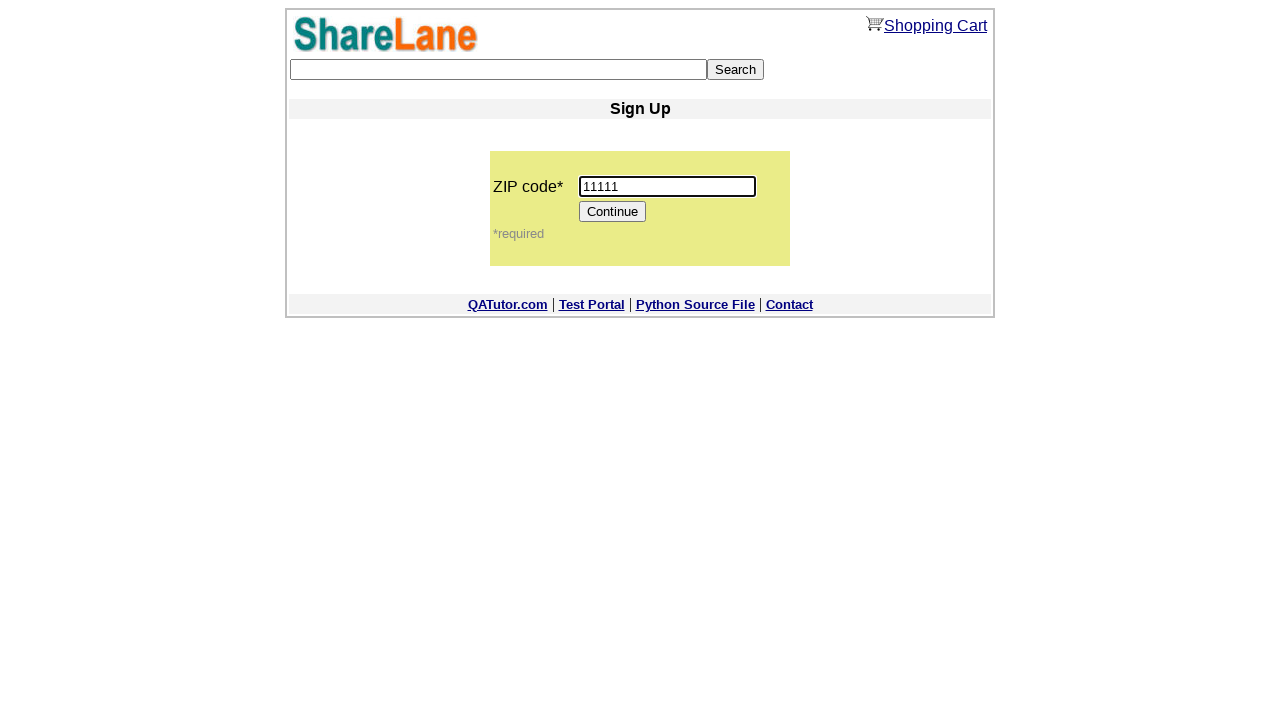

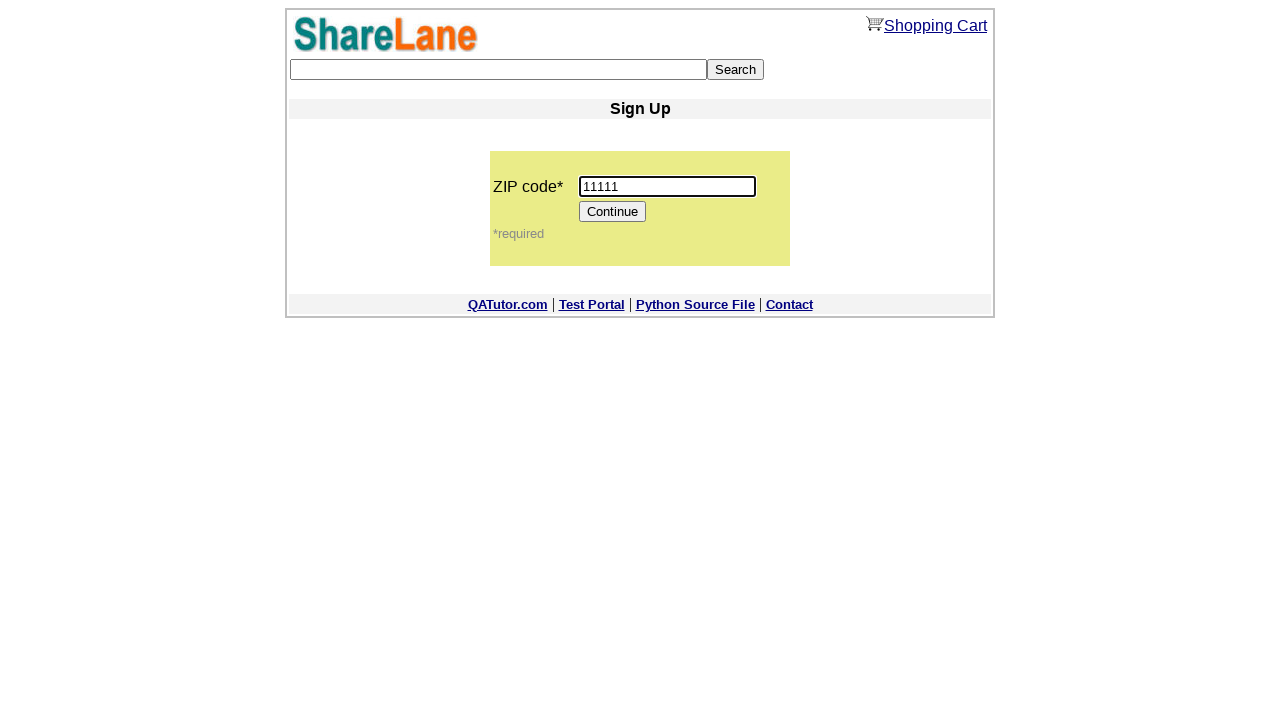